Tests finding a link by its text content and clicking it to navigate to the linked page

Starting URL: http://inventwithpython.com

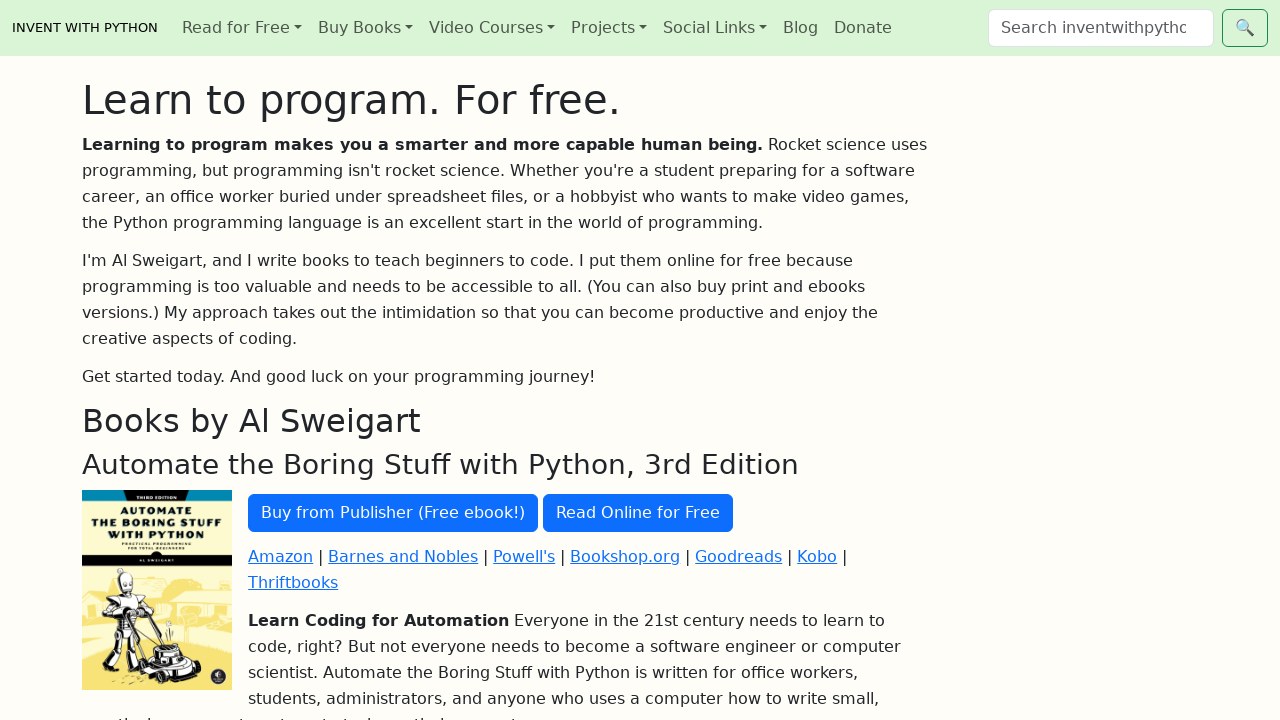

Located and waited for 'Read Online for Free' link to become visible
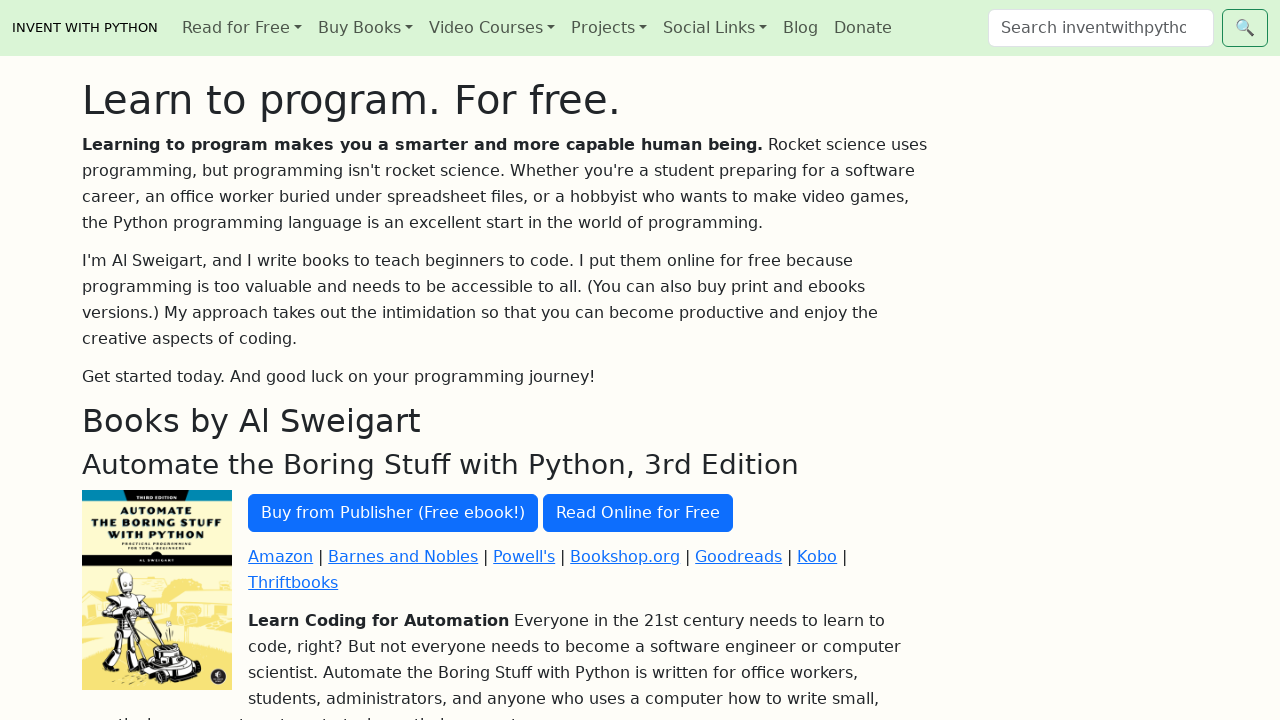

Clicked 'Read Online for Free' link to navigate to linked page at (638, 513) on text=Read Online for Free >> nth=0
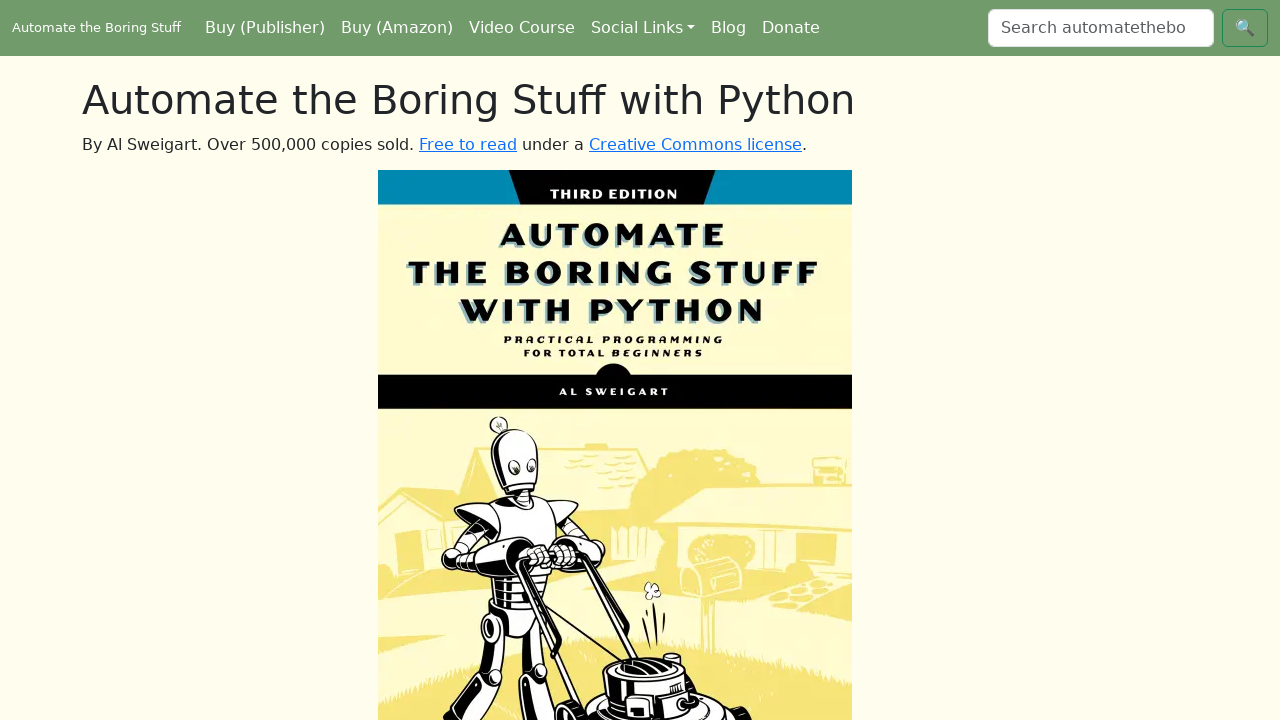

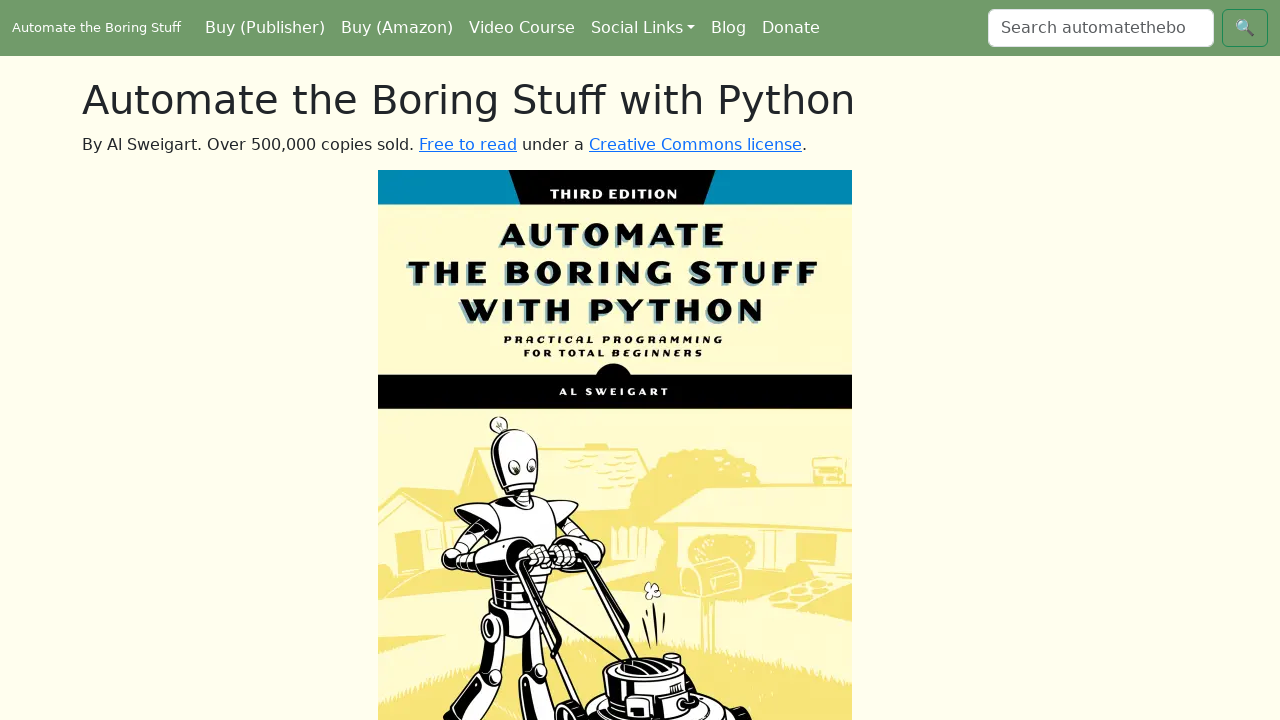